Tests drag and drop using click-and-hold approach by holding the draggable element, moving to the target, and releasing.

Starting URL: https://demoqa.com/droppable

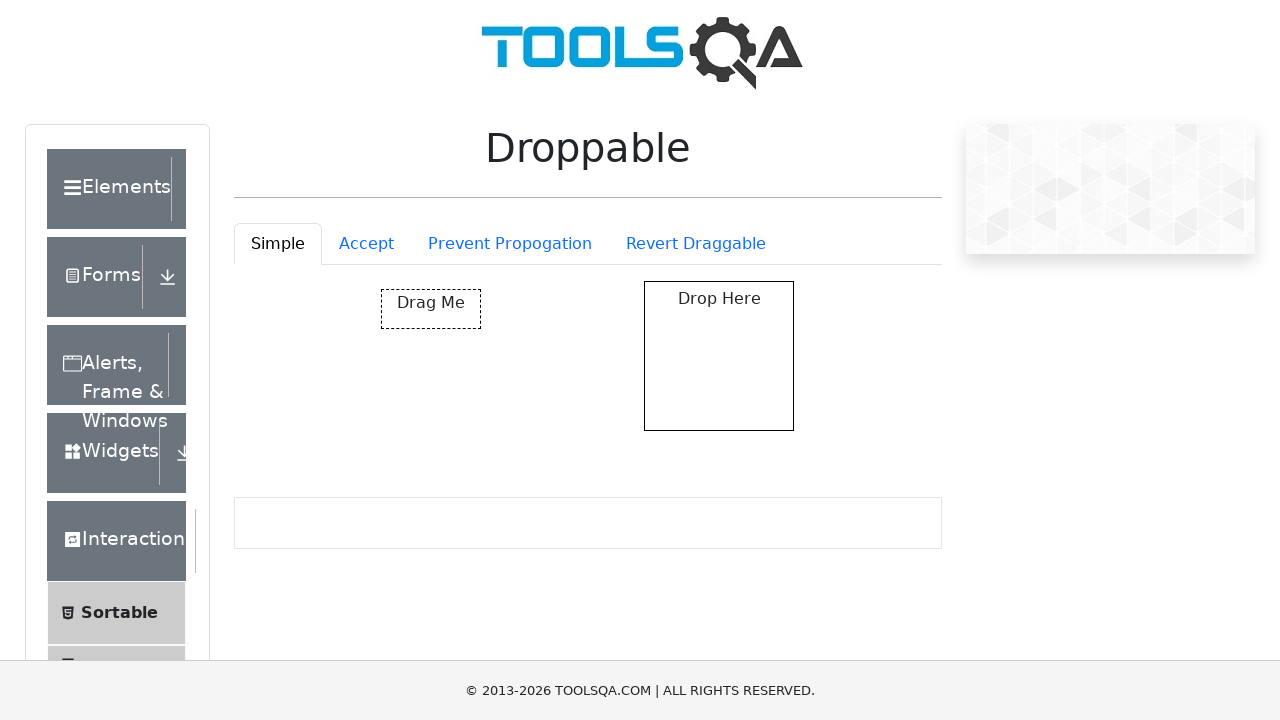

Located draggable element with id 'draggable'
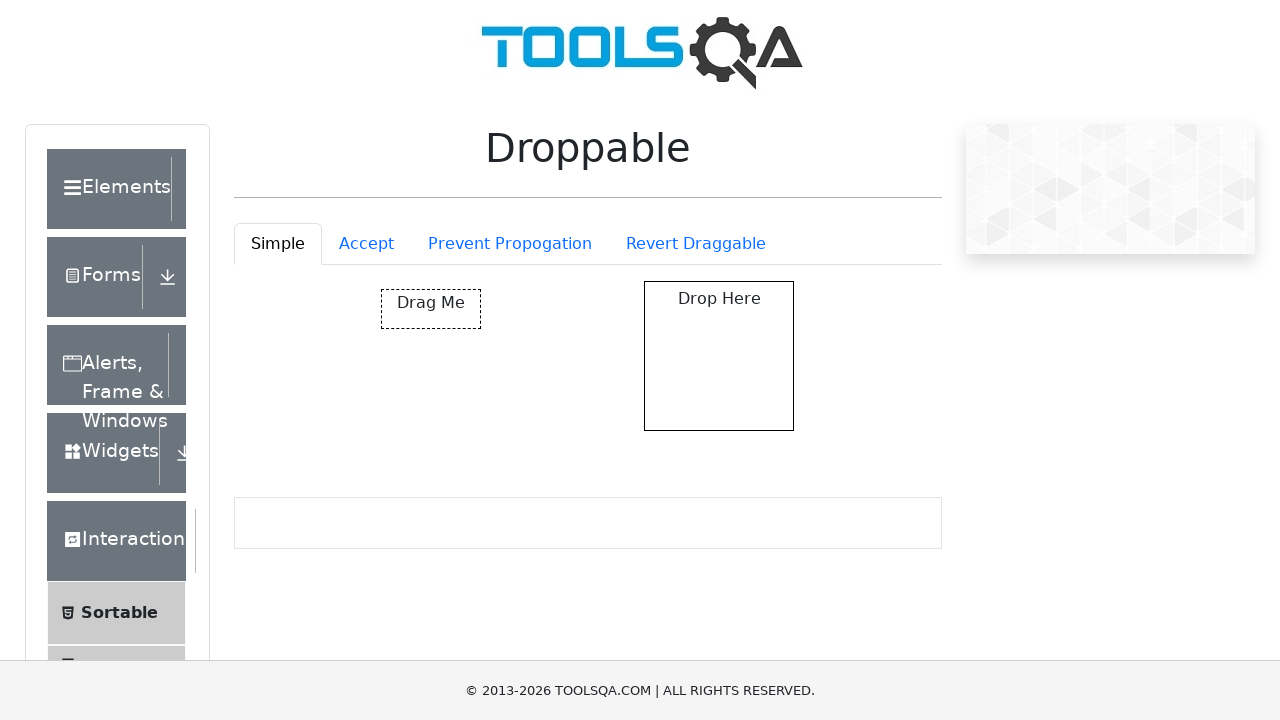

Located droppable target element
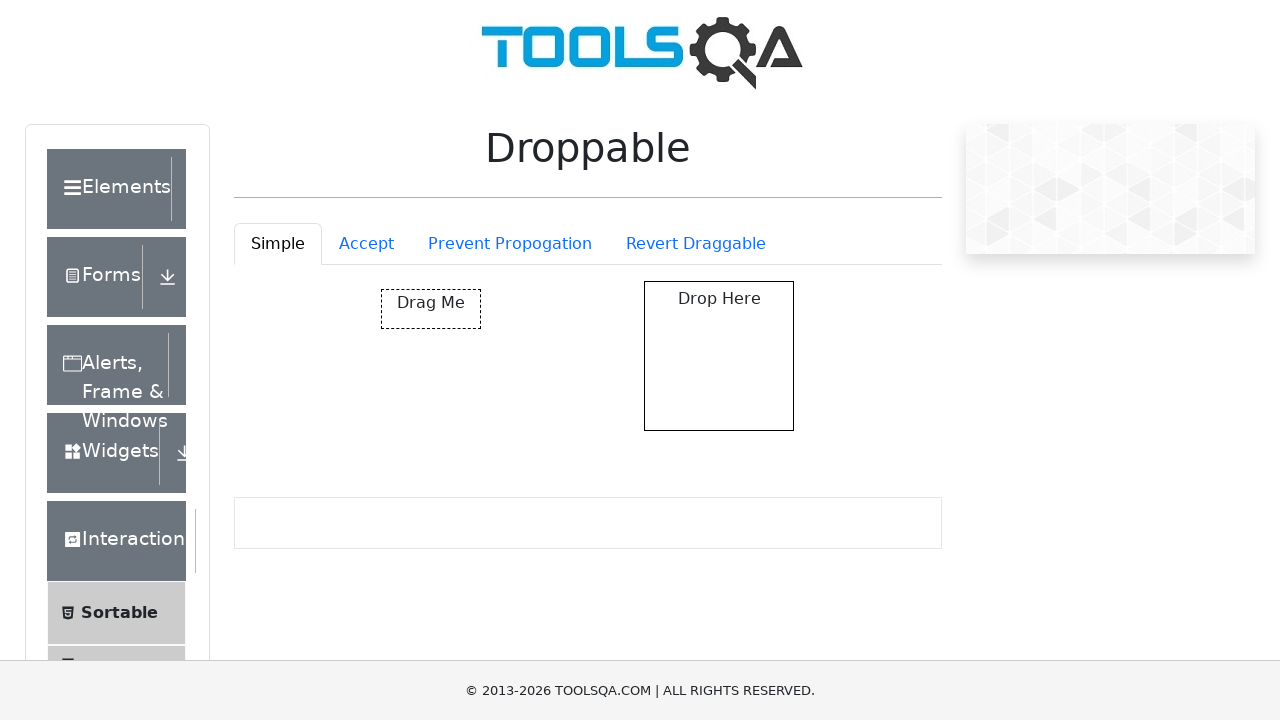

Performed drag and drop of draggable element to droppable target using click-hold-move-release approach at (719, 356)
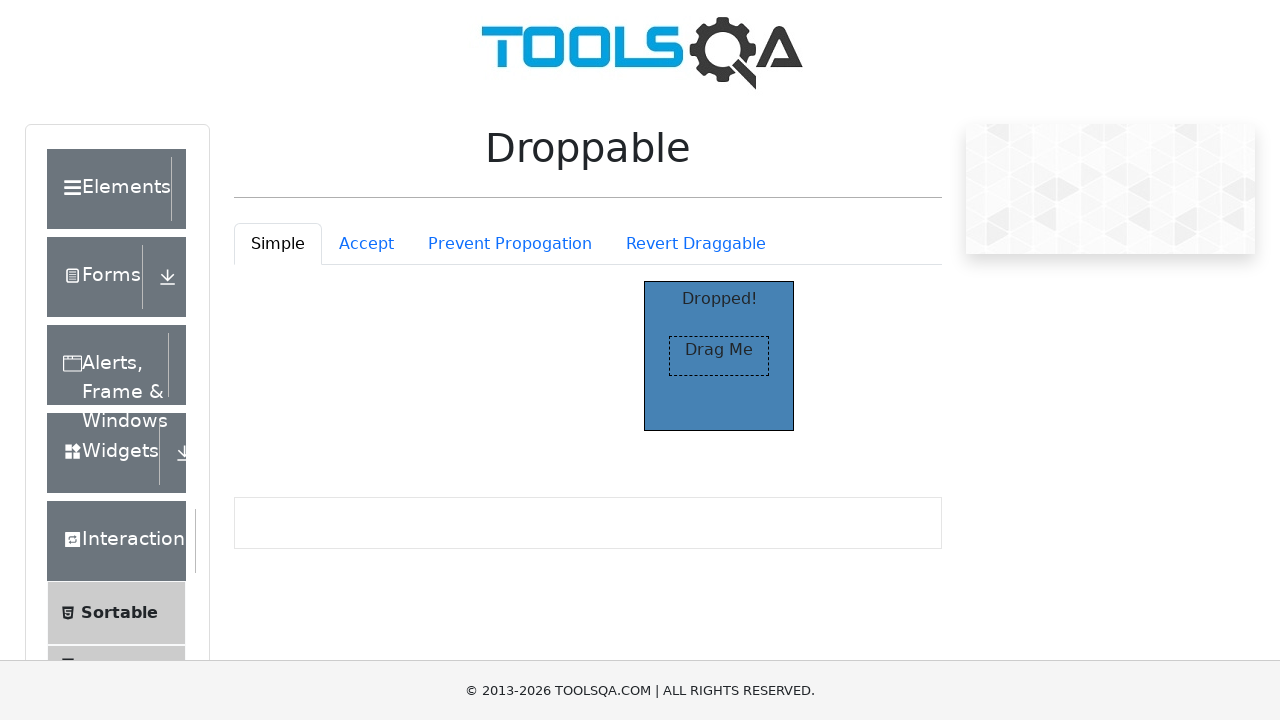

Verified that drop was successful - droppable element shows 'Dropped!' text
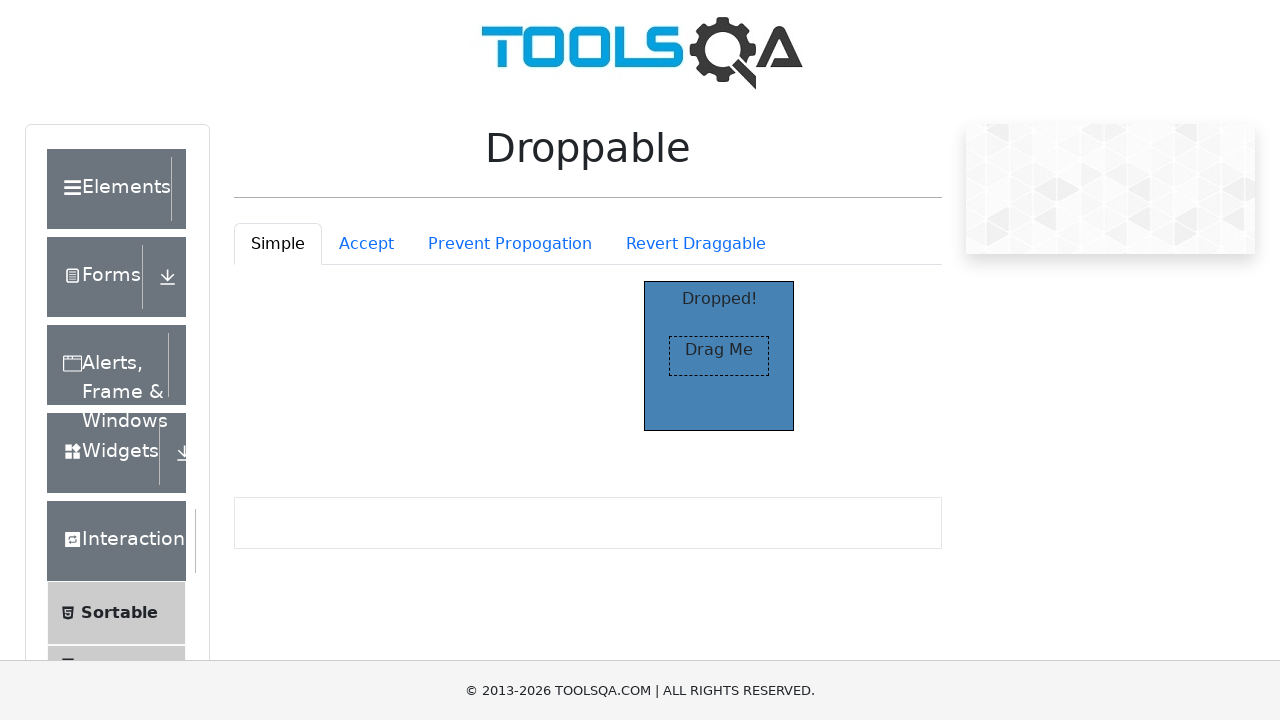

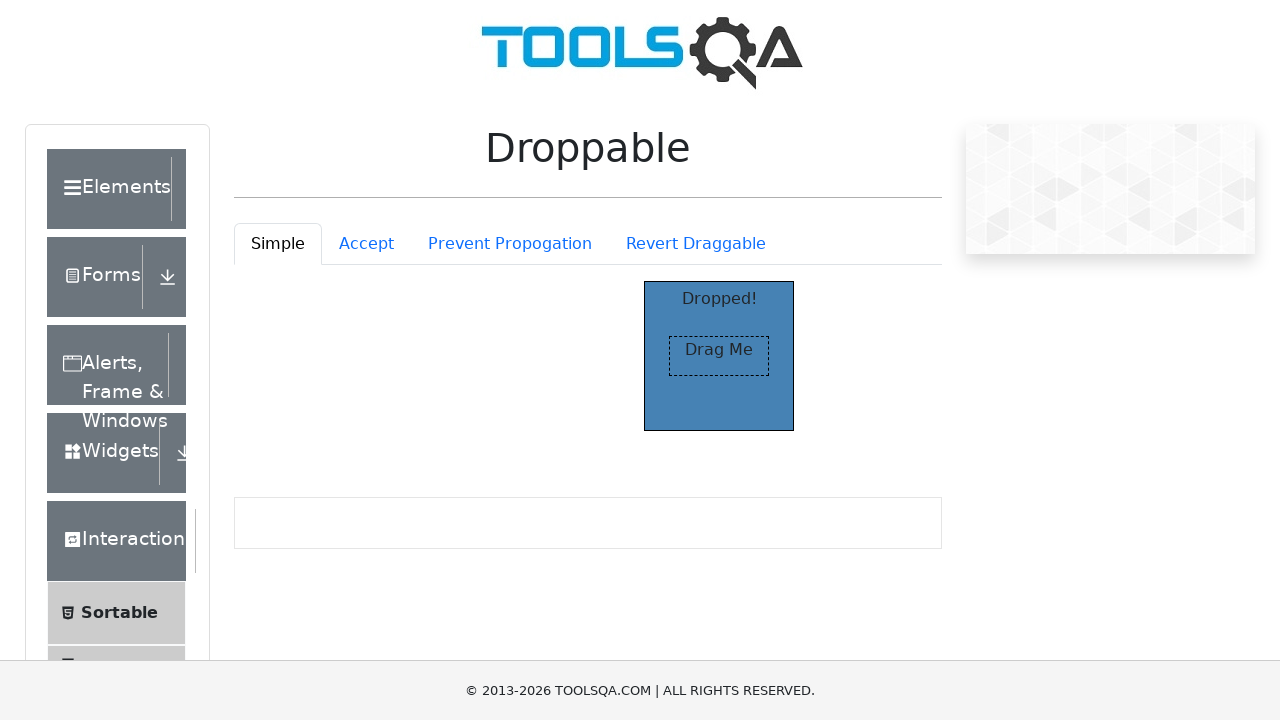